Navigates to a Korean blog page and performs a series of scroll-down actions at different positions to simulate user reading behavior on the page.

Starting URL: http://carspyshot.tistory.com/10951#.VgFfjd_5eUk

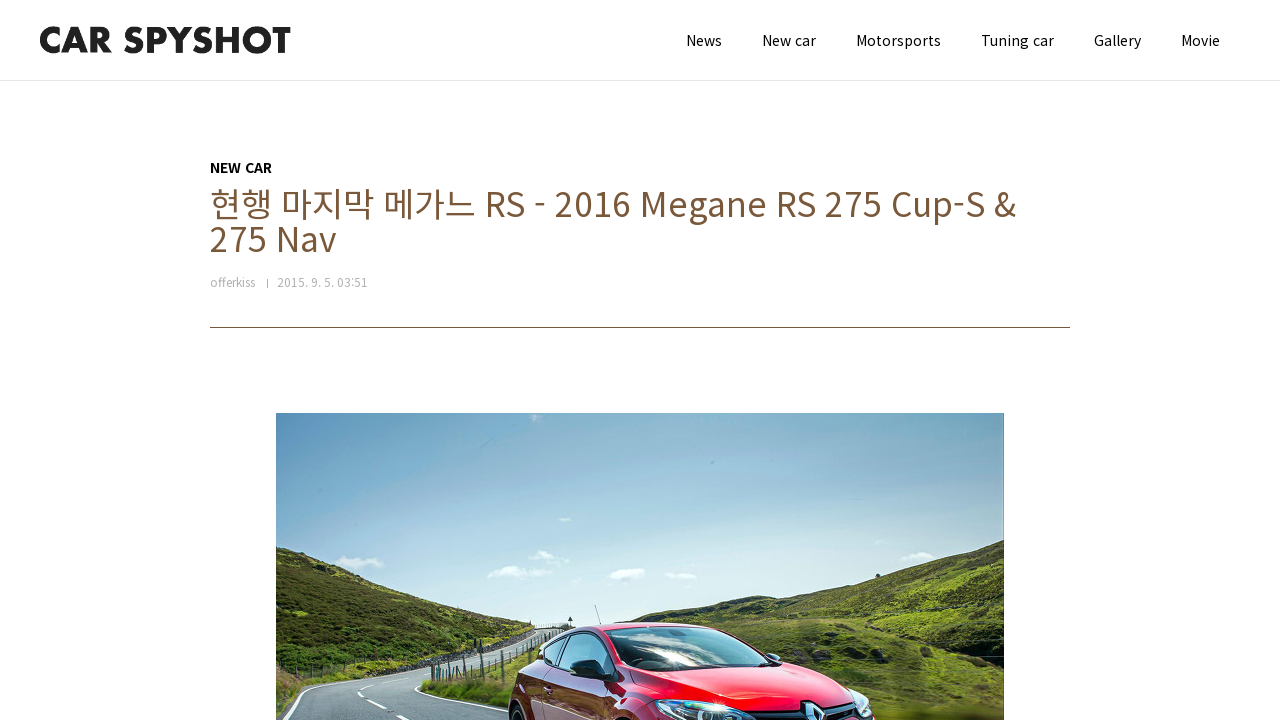

Navigated to Korean blog page at http://carspyshot.tistory.com/10951
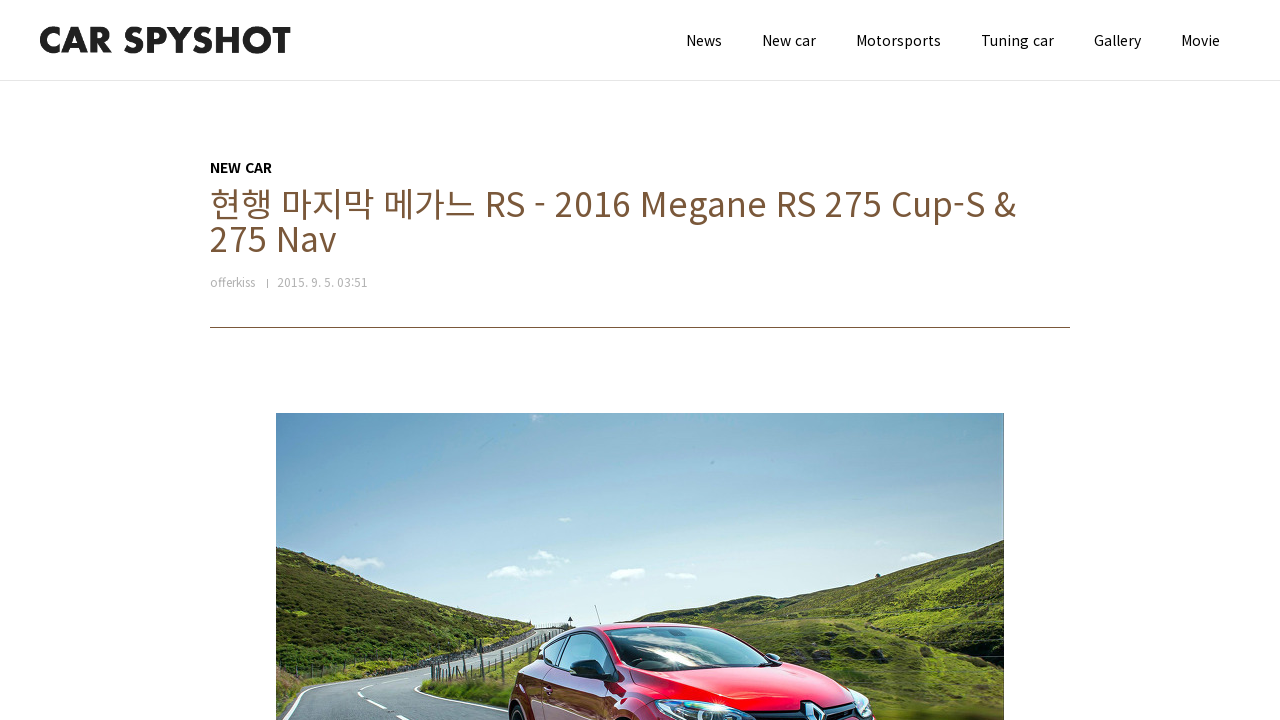

Paused for 3 seconds to simulate reading
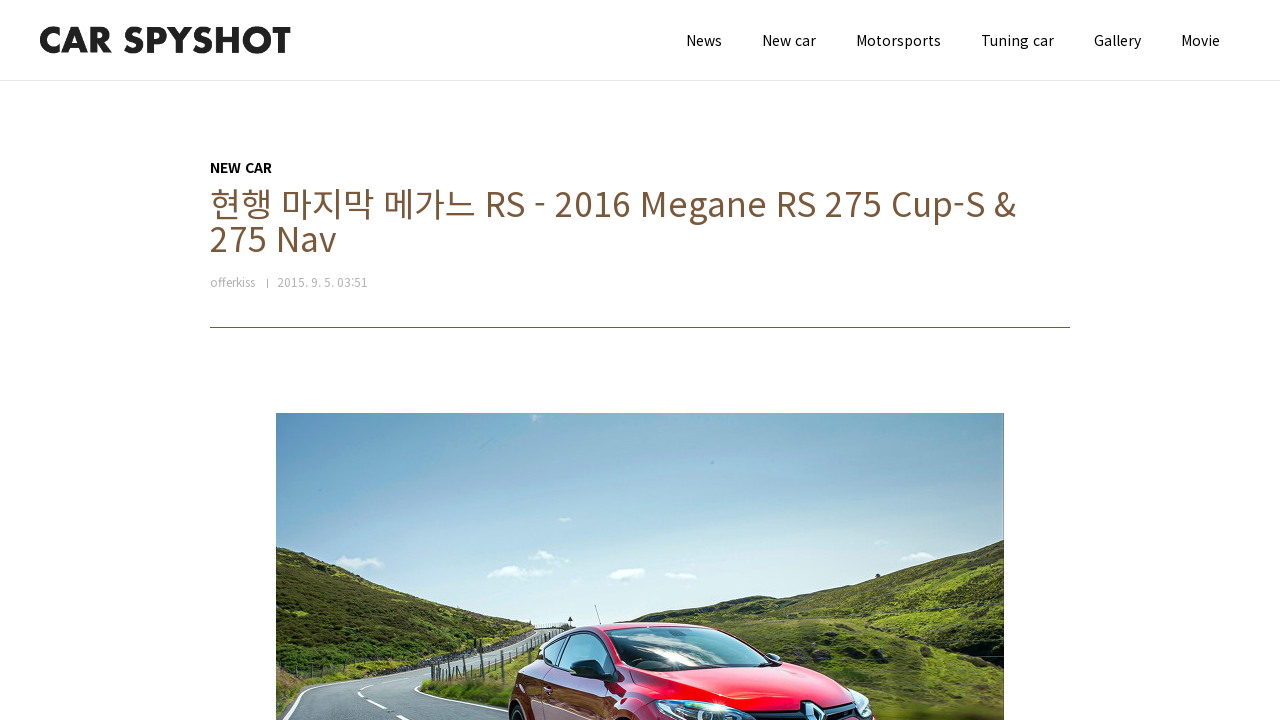

Scrolled down by 150 pixels
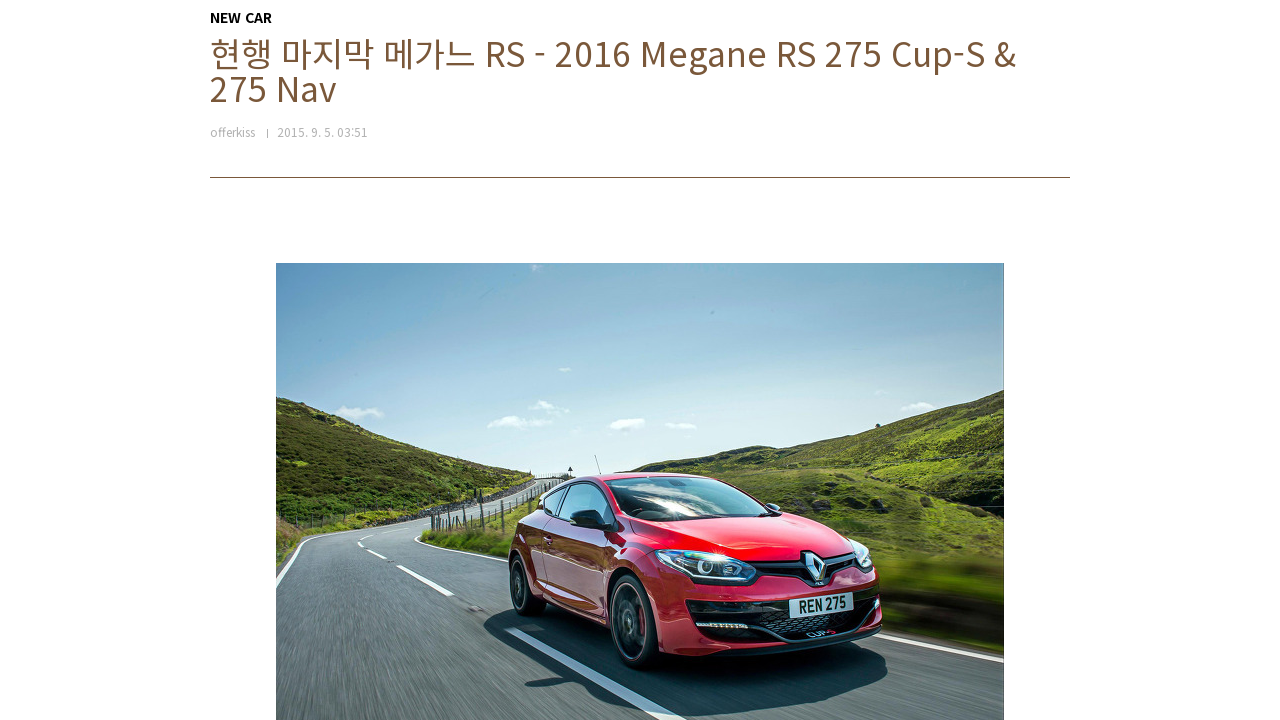

Paused for 1 seconds to simulate reading
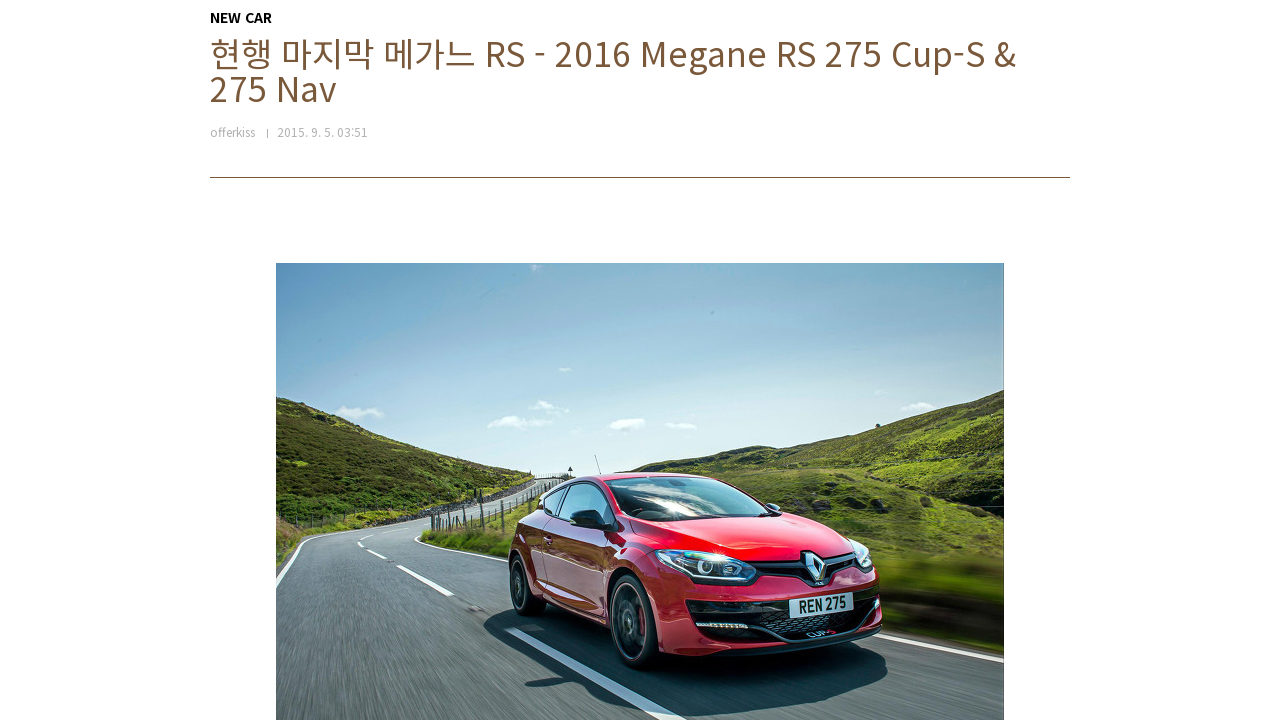

Scrolled down by 250 pixels
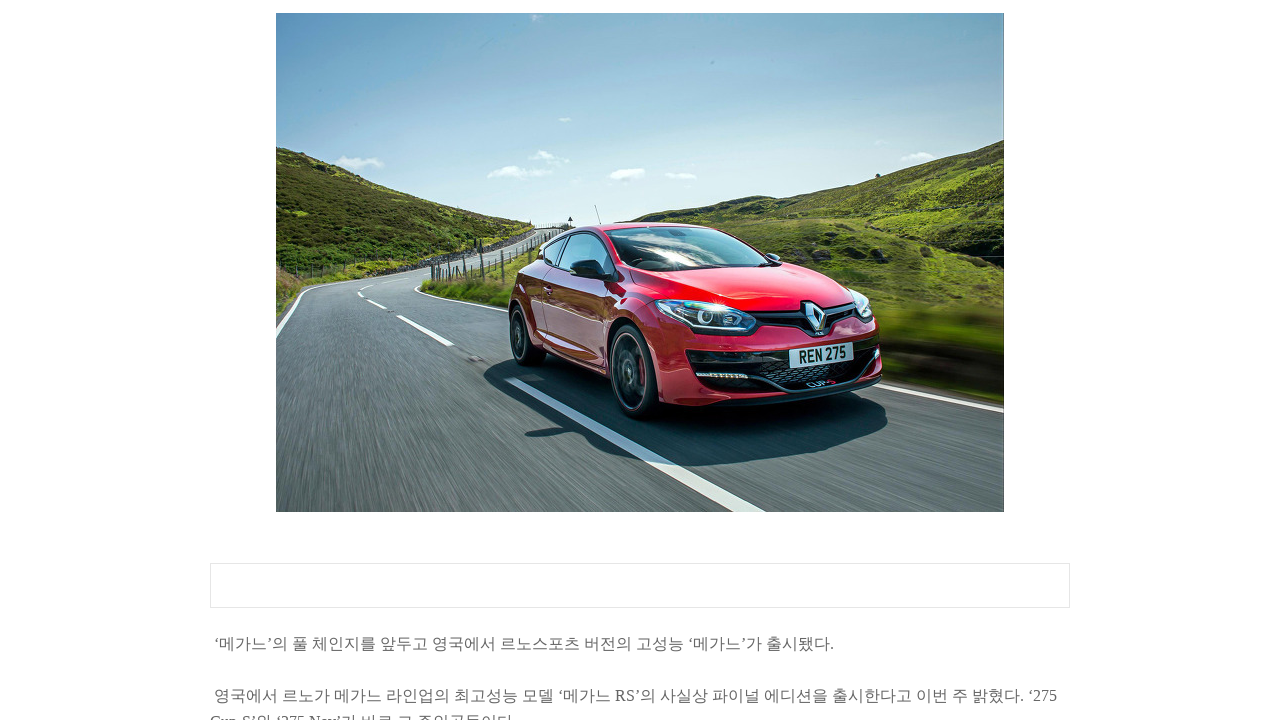

Paused for 2 seconds to simulate reading
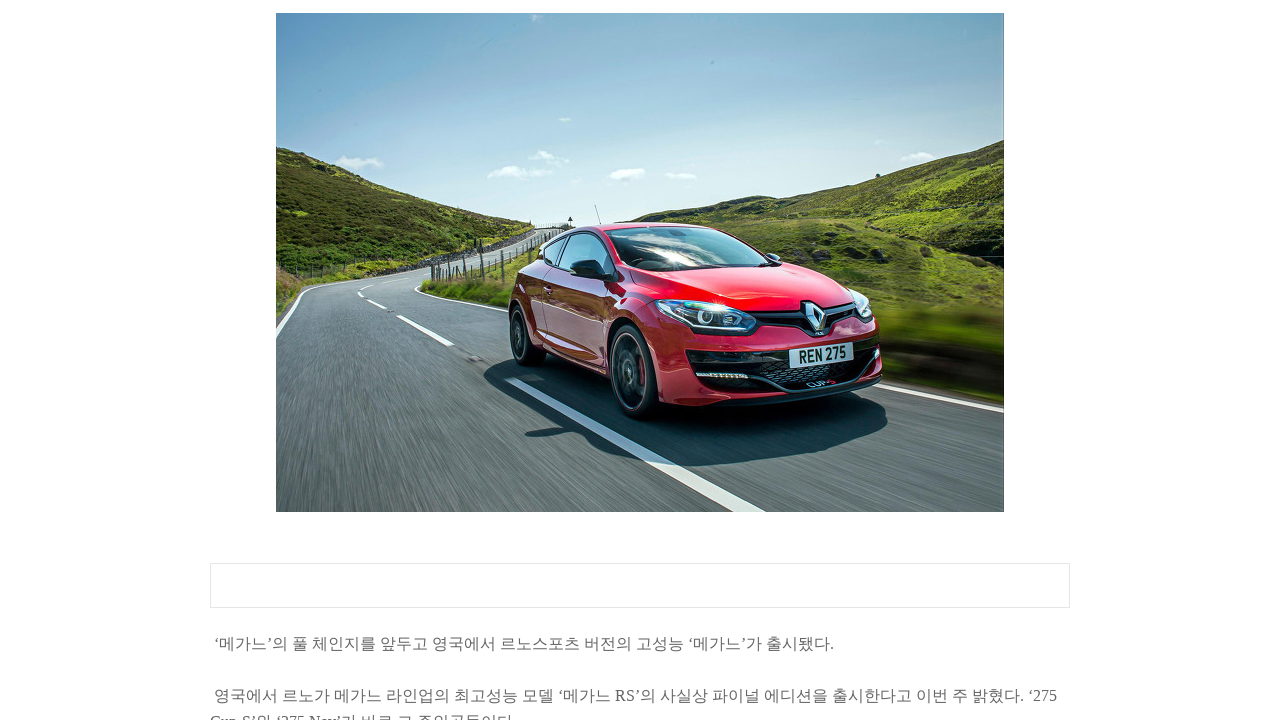

Scrolled down by 350 pixels
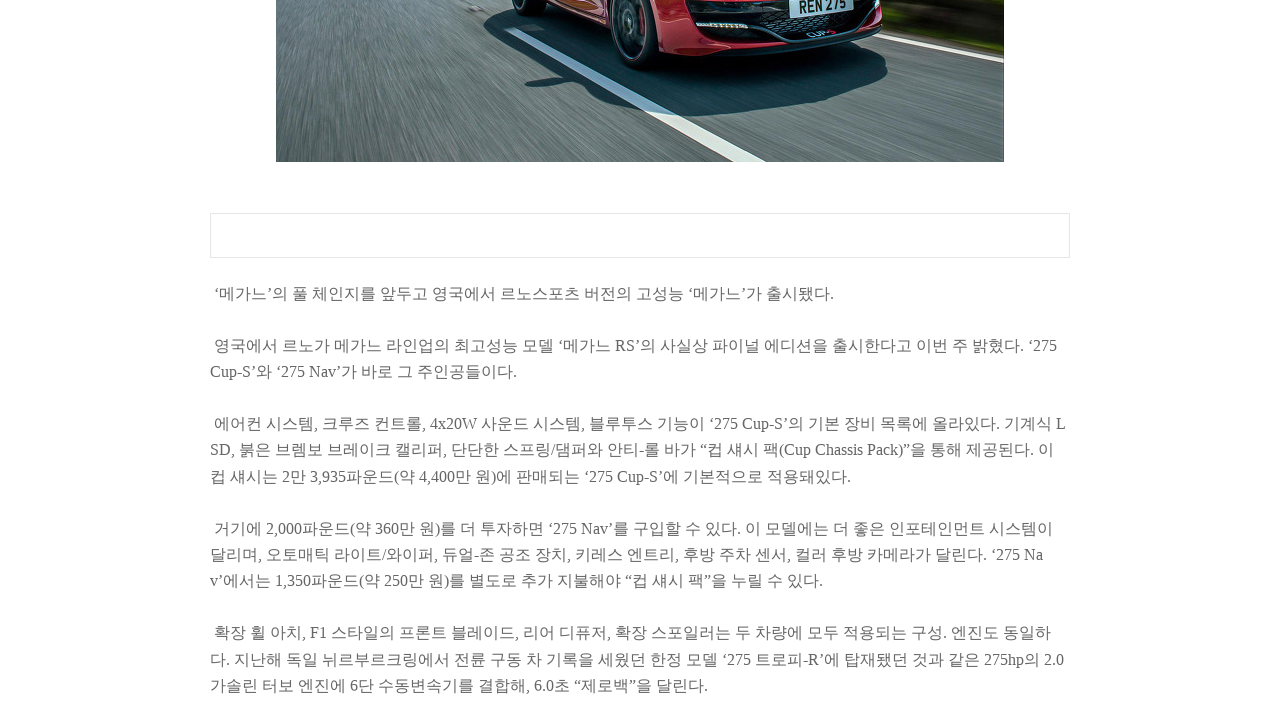

Paused for 2 seconds to simulate reading
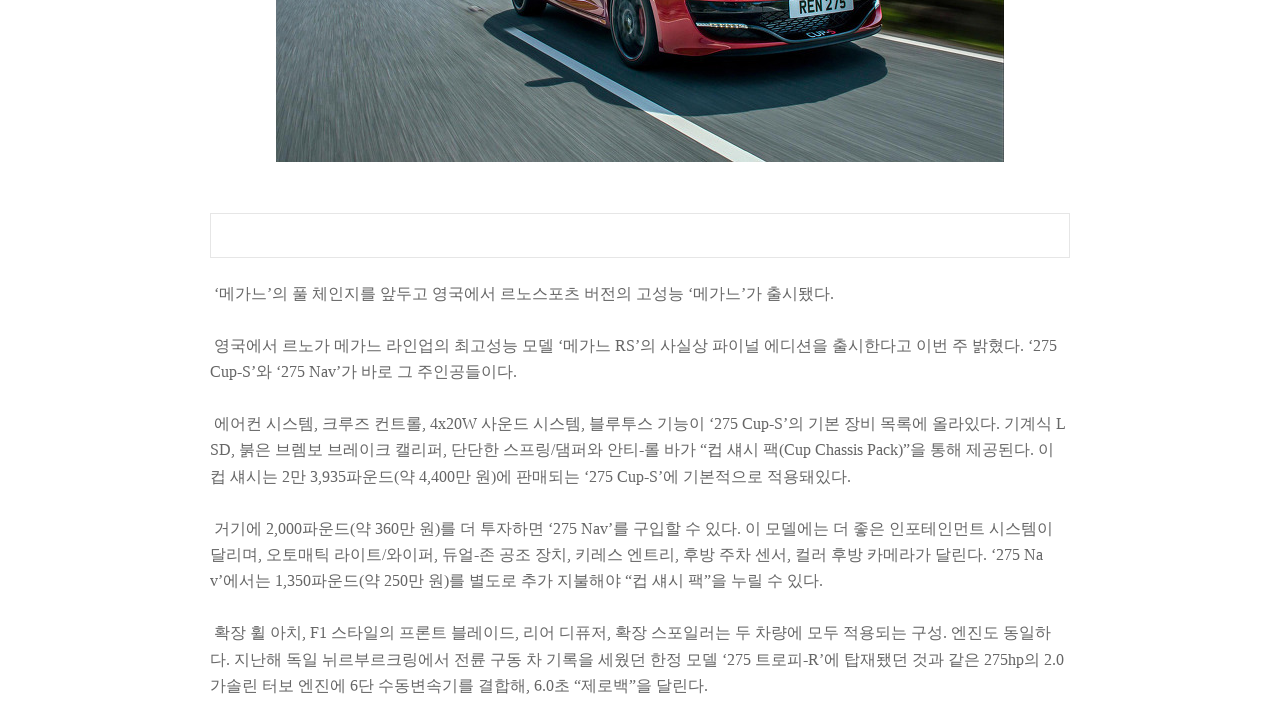

Scrolled down by 450 pixels
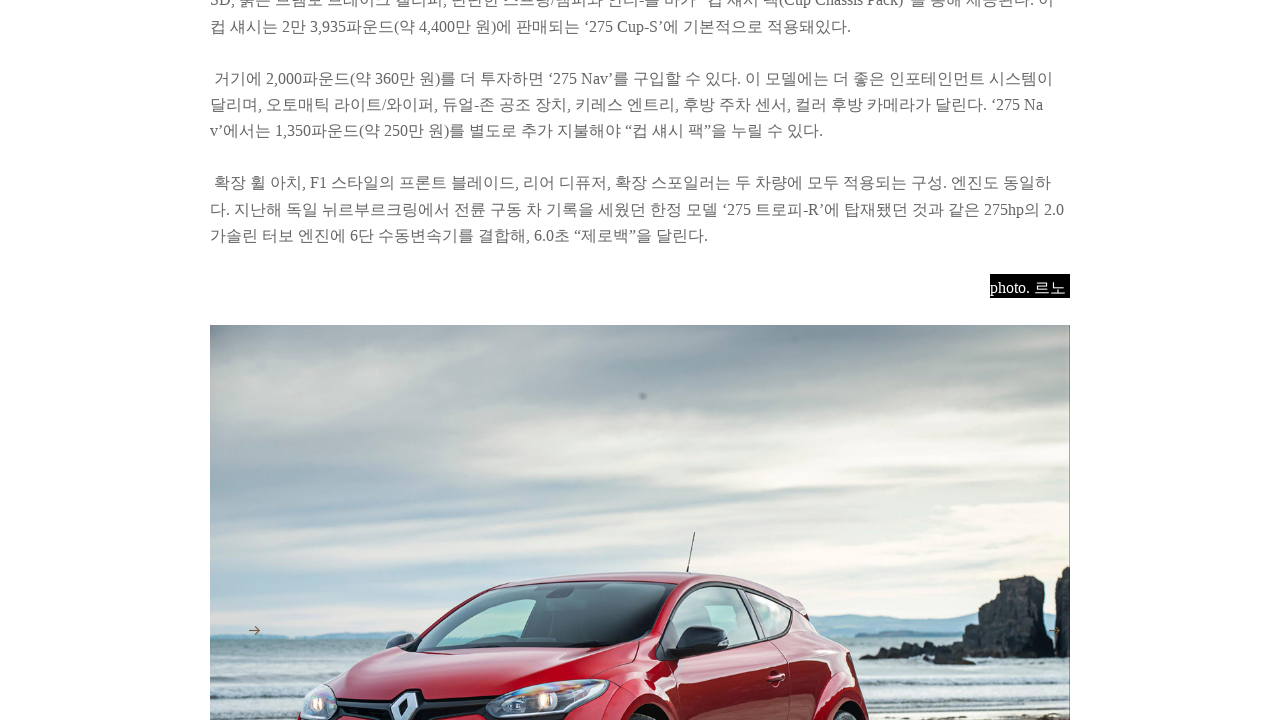

Paused for 1 seconds to simulate reading
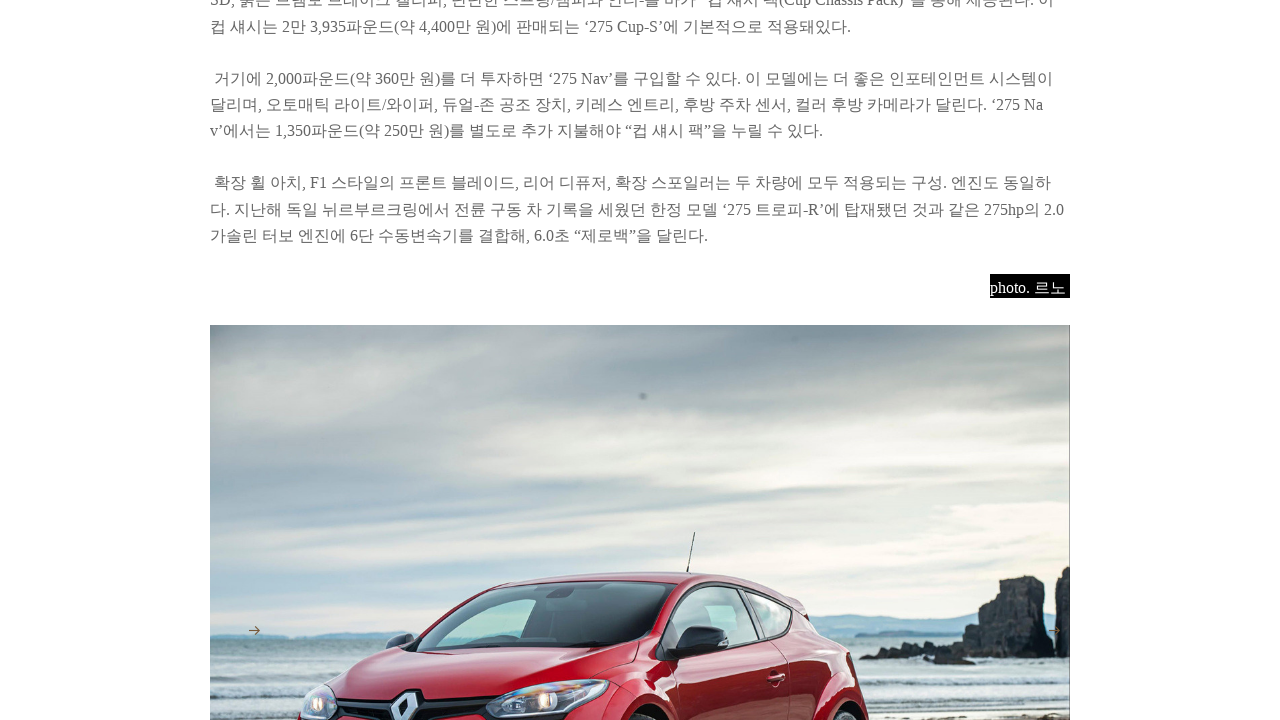

Scrolled down by 550 pixels
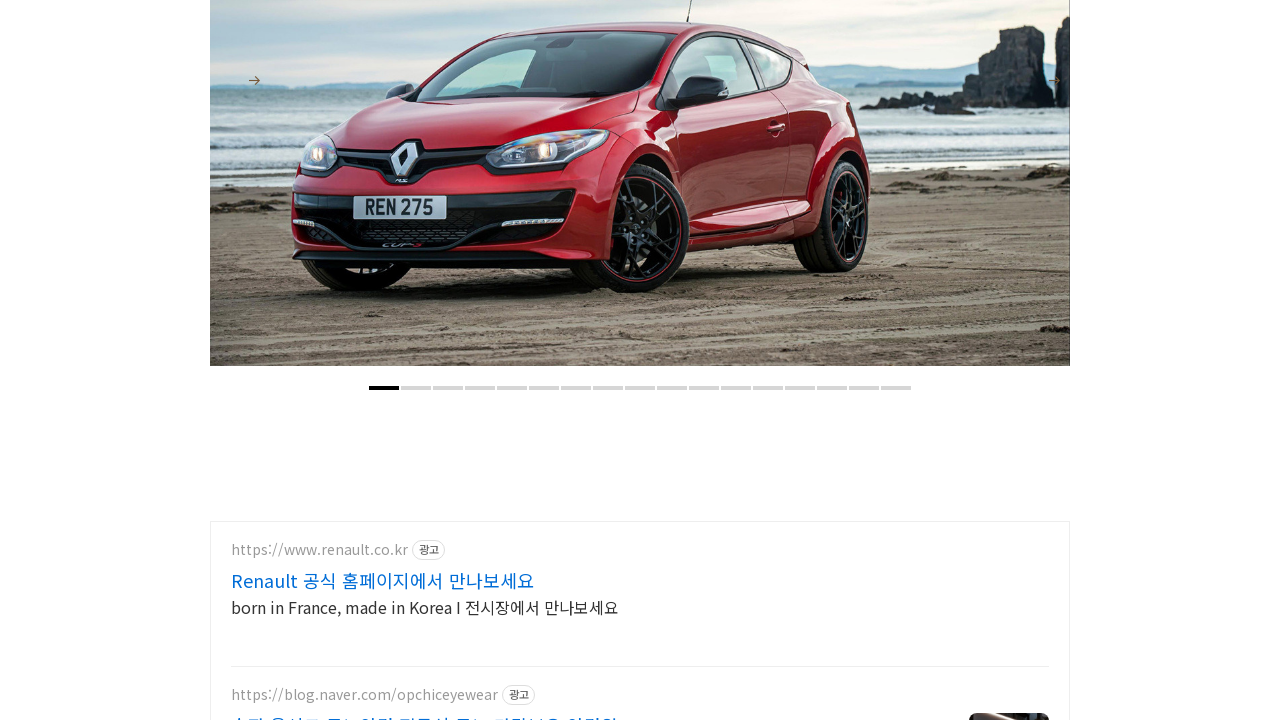

Paused for 1 seconds to simulate reading
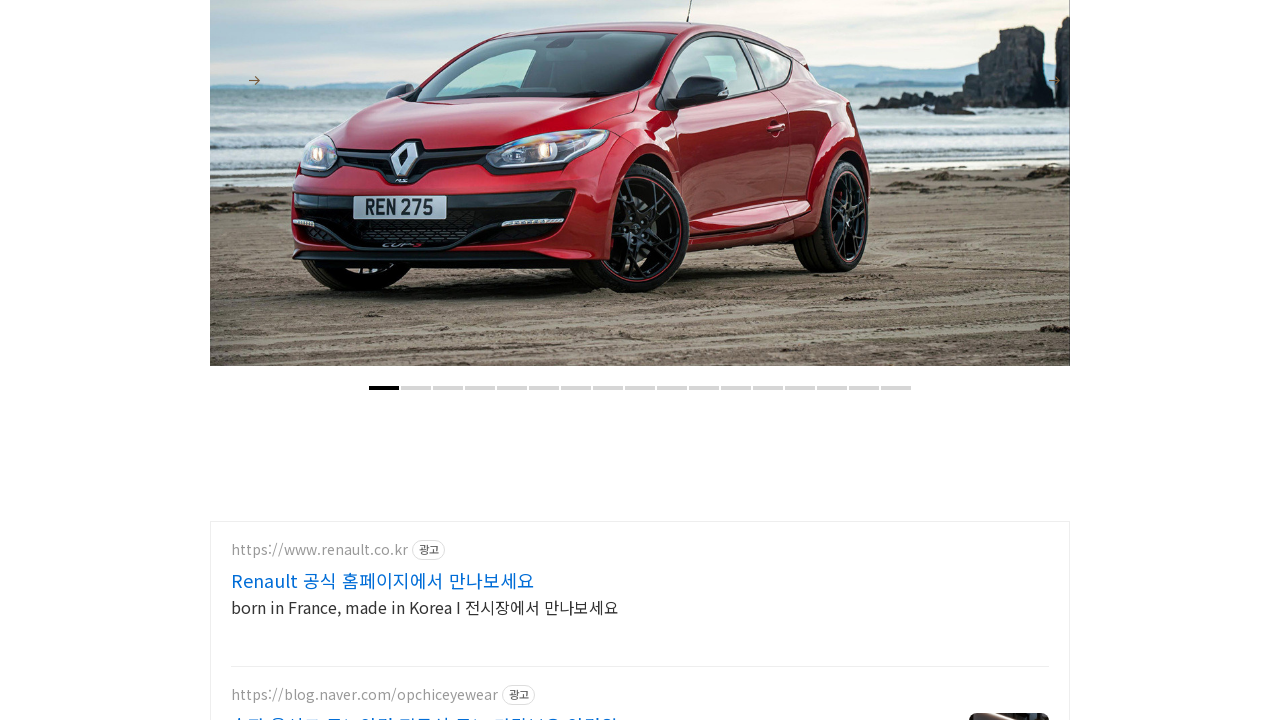

Scrolled down by 650 pixels
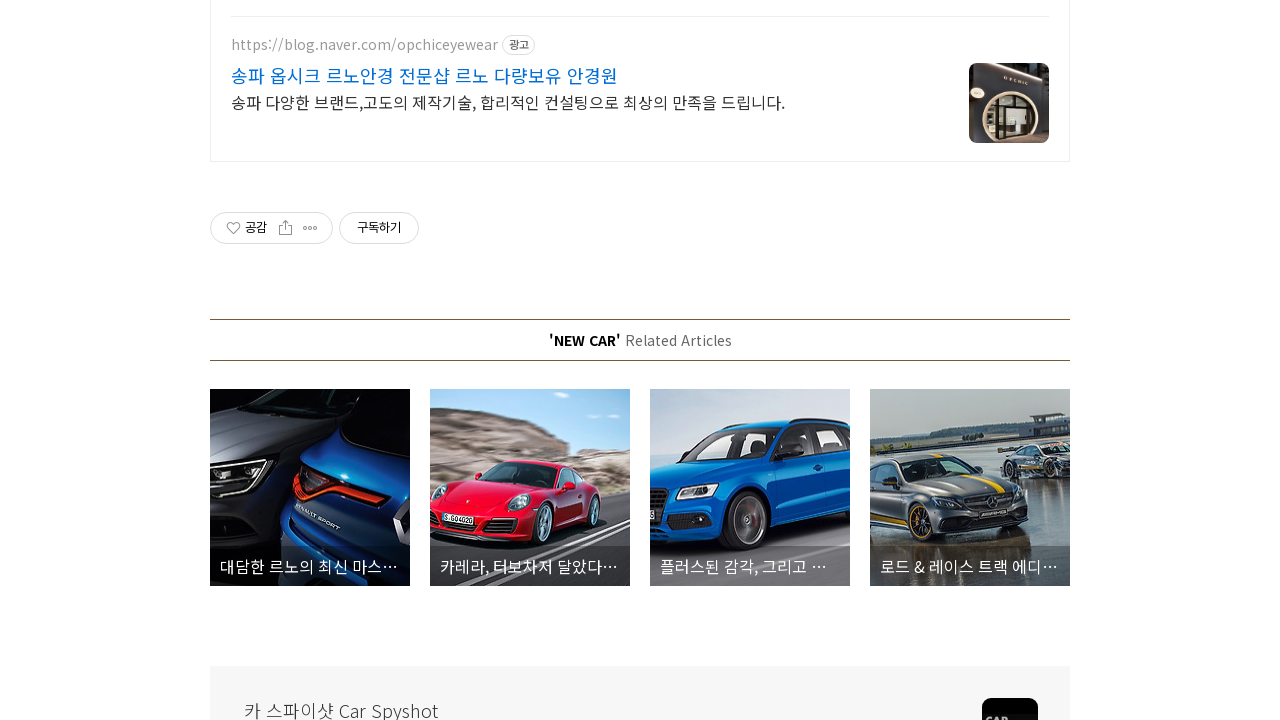

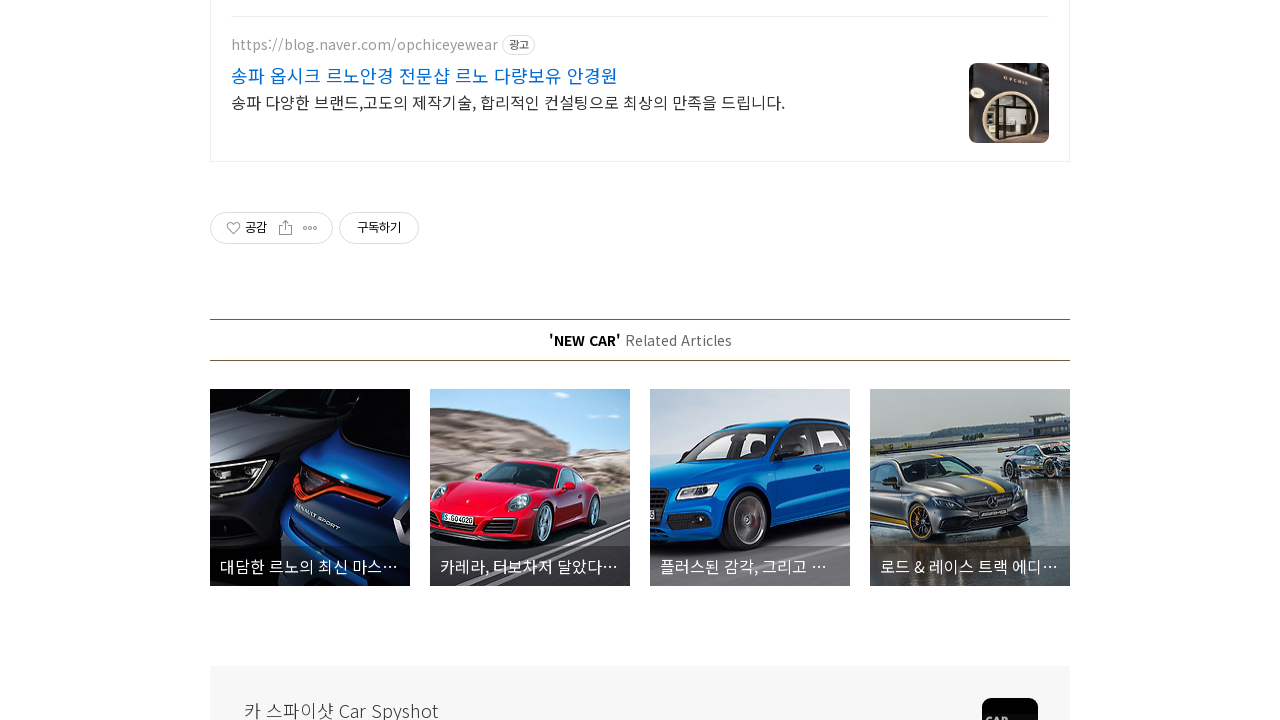